Tests FluentWait functionality by clicking a timer button and waiting for specific text "QTP" to appear on the page

Starting URL: http://seleniumpractise.blogspot.com/2016/08/how-to-use-explicit-wait-in-selenium.html

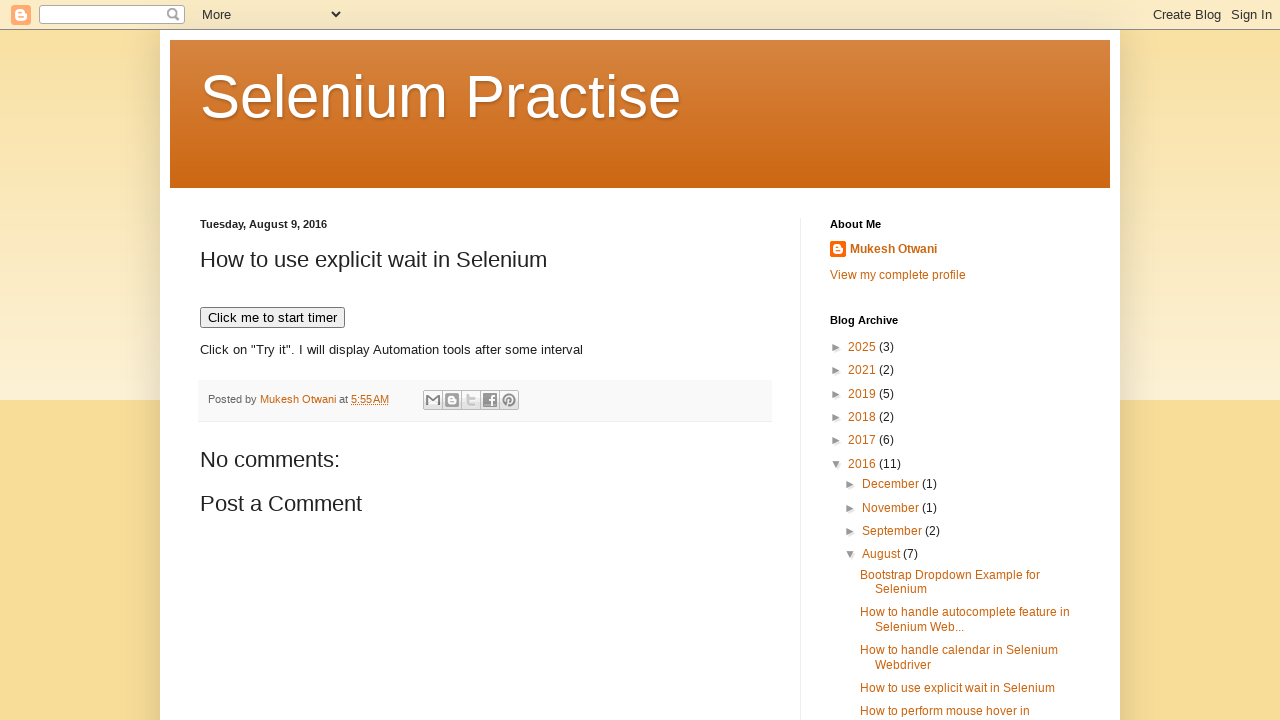

Navigated to FluentWait practice page
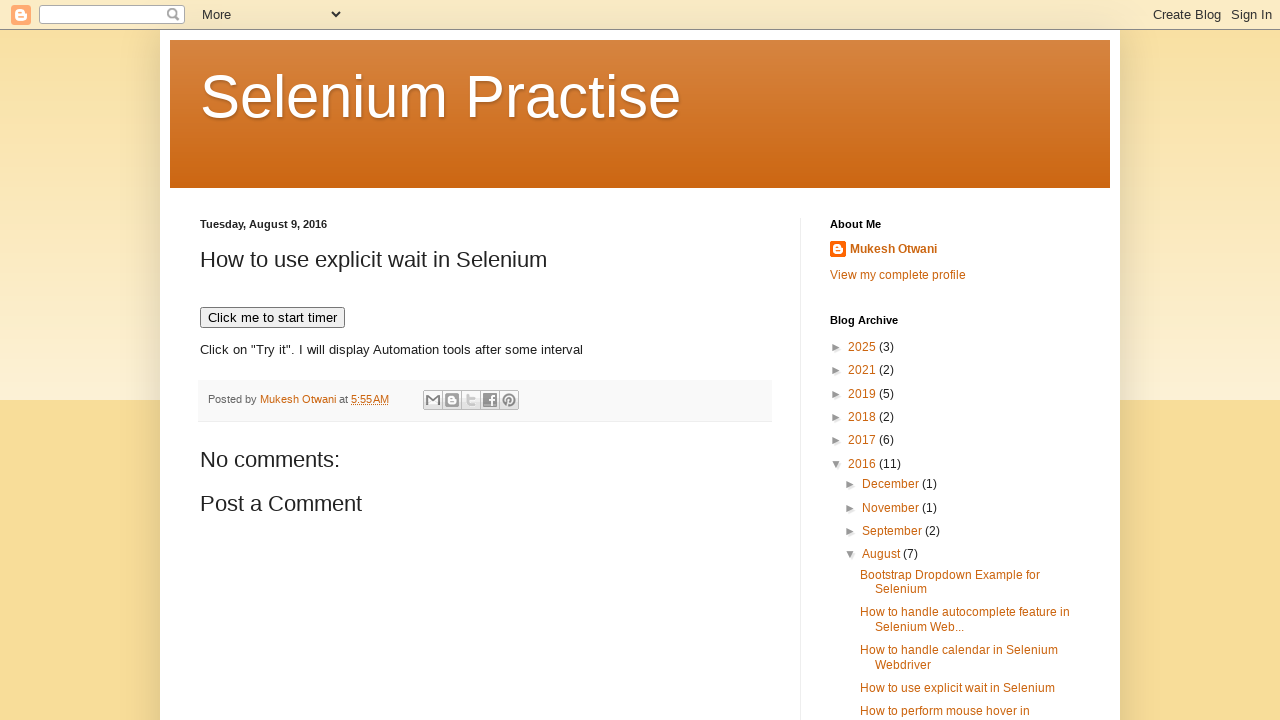

Clicked button to start timer at (272, 318) on xpath=//*[contains(text(),'Click me to start timer')]
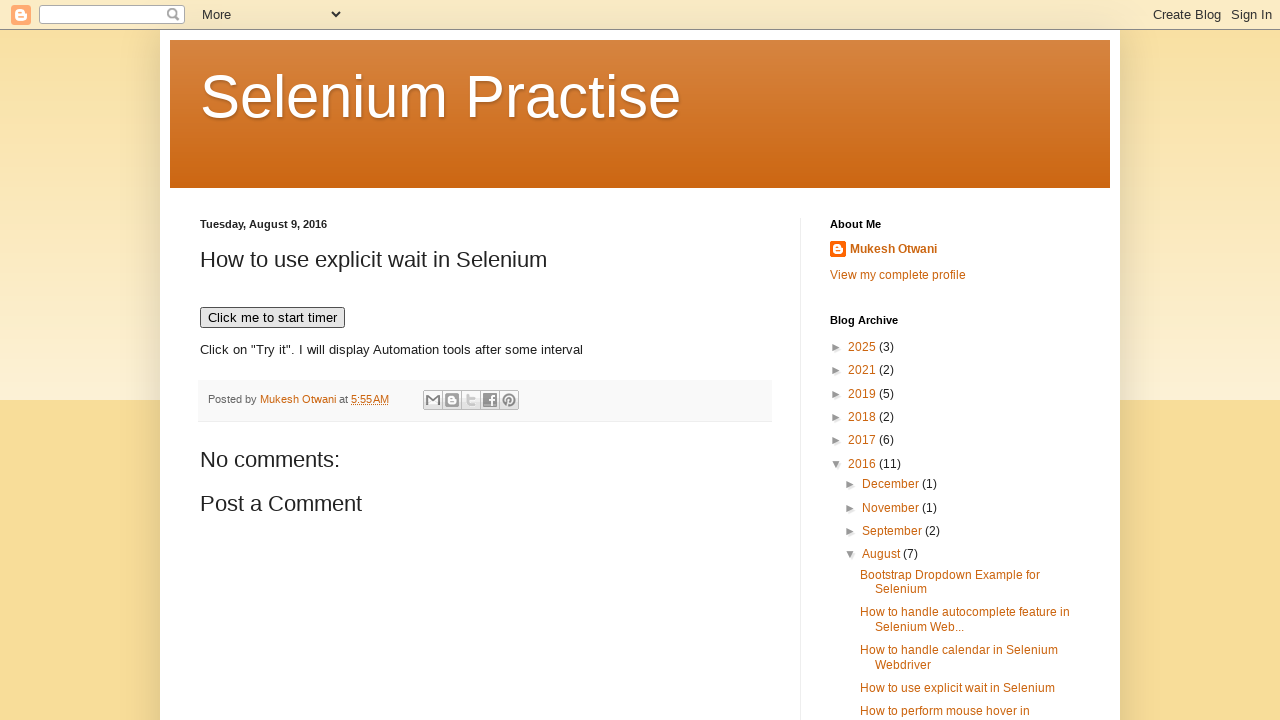

Waited for element with id 'demo' to display text 'QTP'
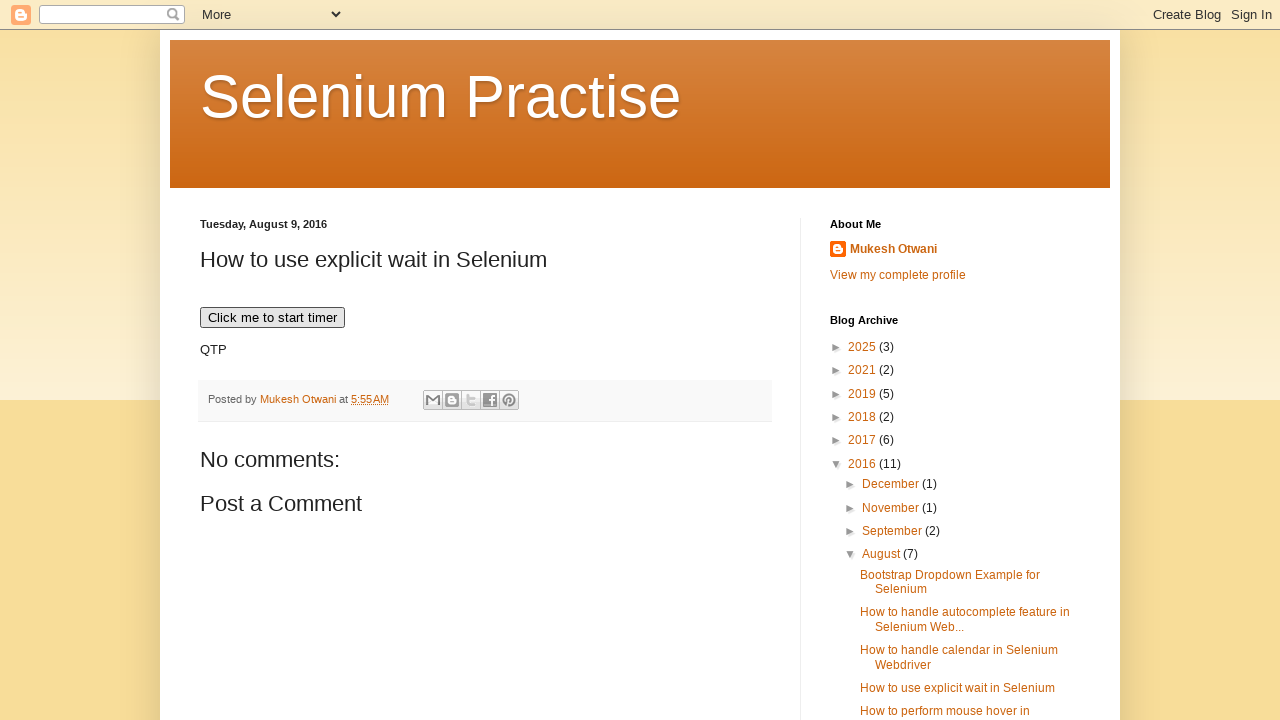

Verified that demo element is visible
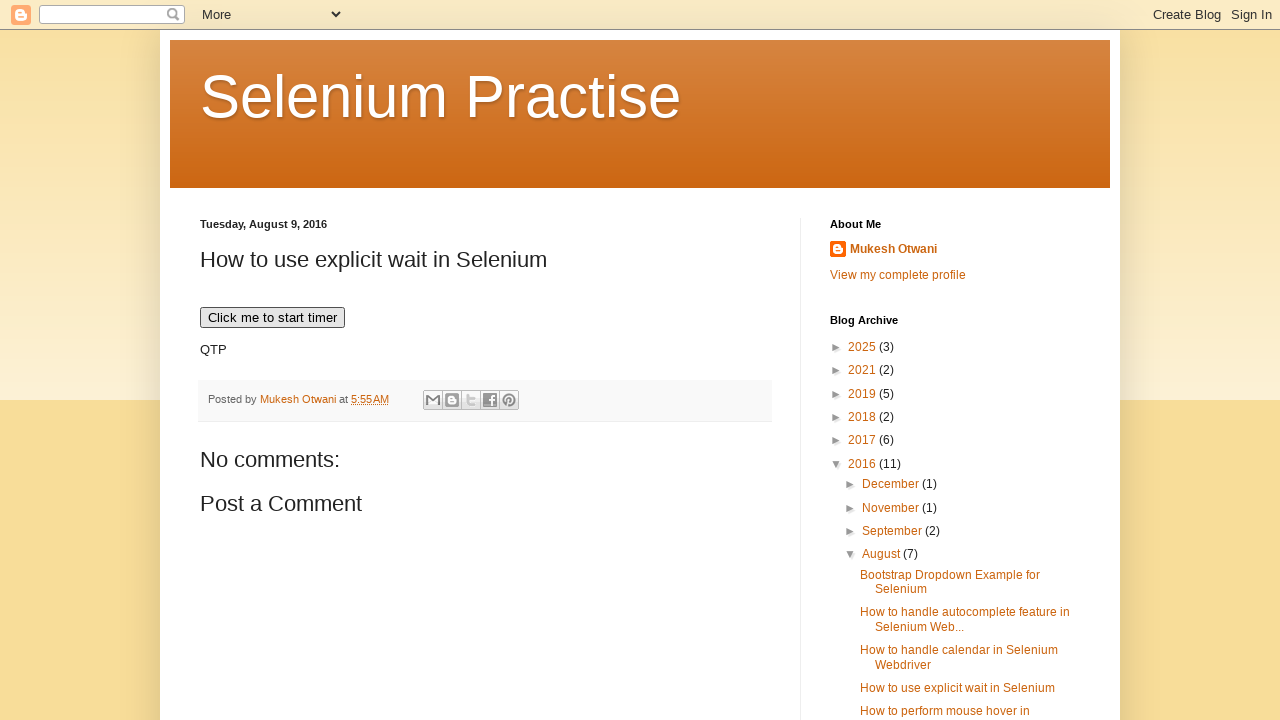

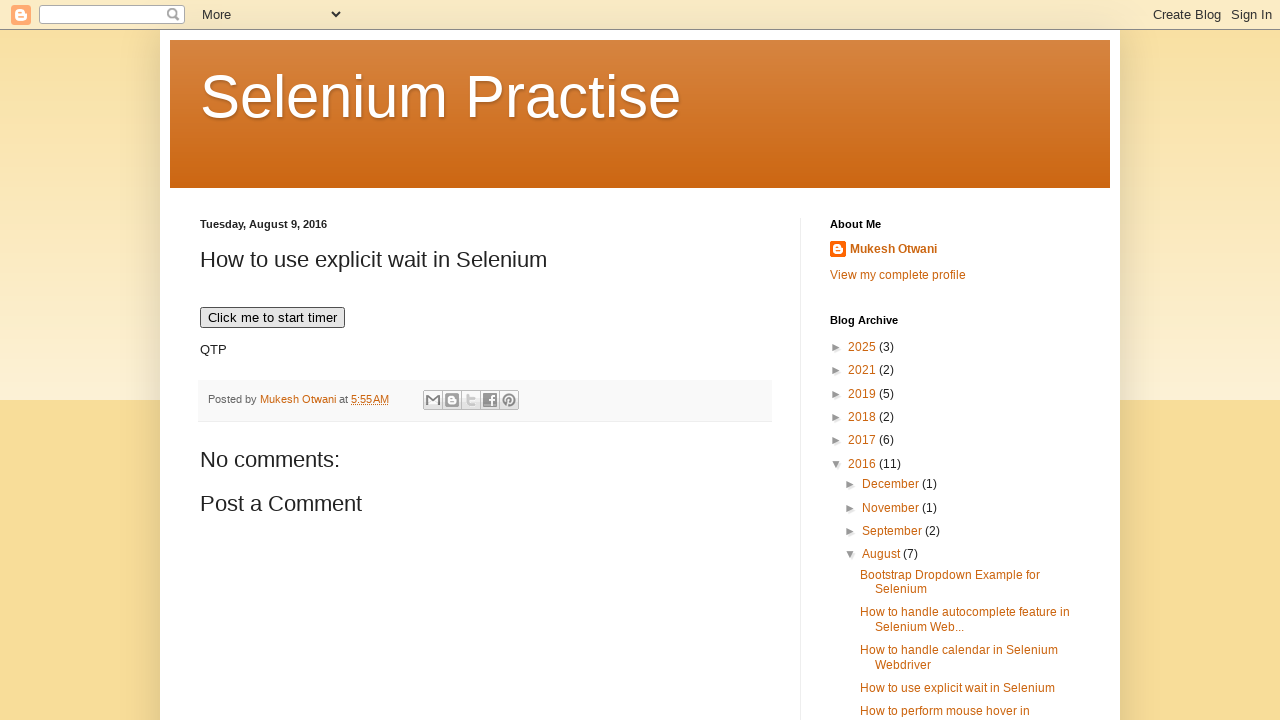